Tests a registration form by filling three input fields in the first block, clicking the submit button, and verifying that a success message is displayed.

Starting URL: http://suninjuly.github.io/registration1.html

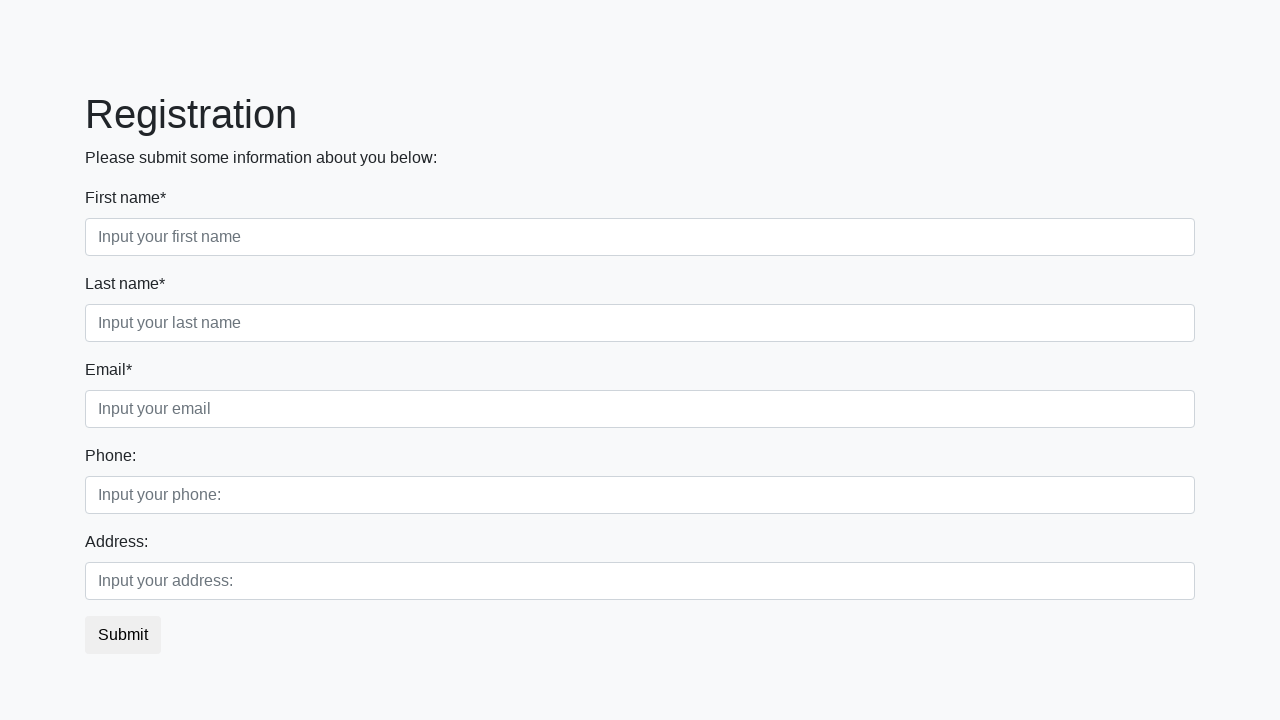

Filled first input field with 'first' on div.first_block > div.form-group.first_class > input.form-control.first
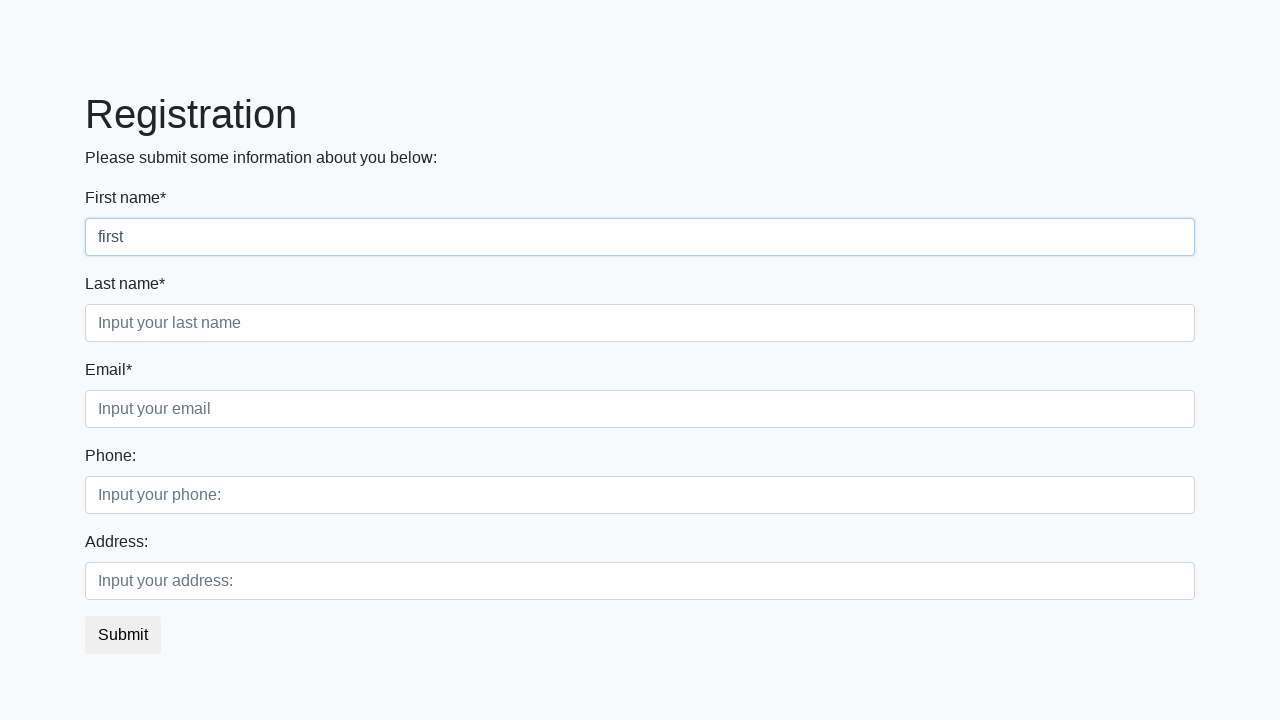

Filled second input field with 'second' on div.first_block > div.form-group.second_class > input.form-control.second
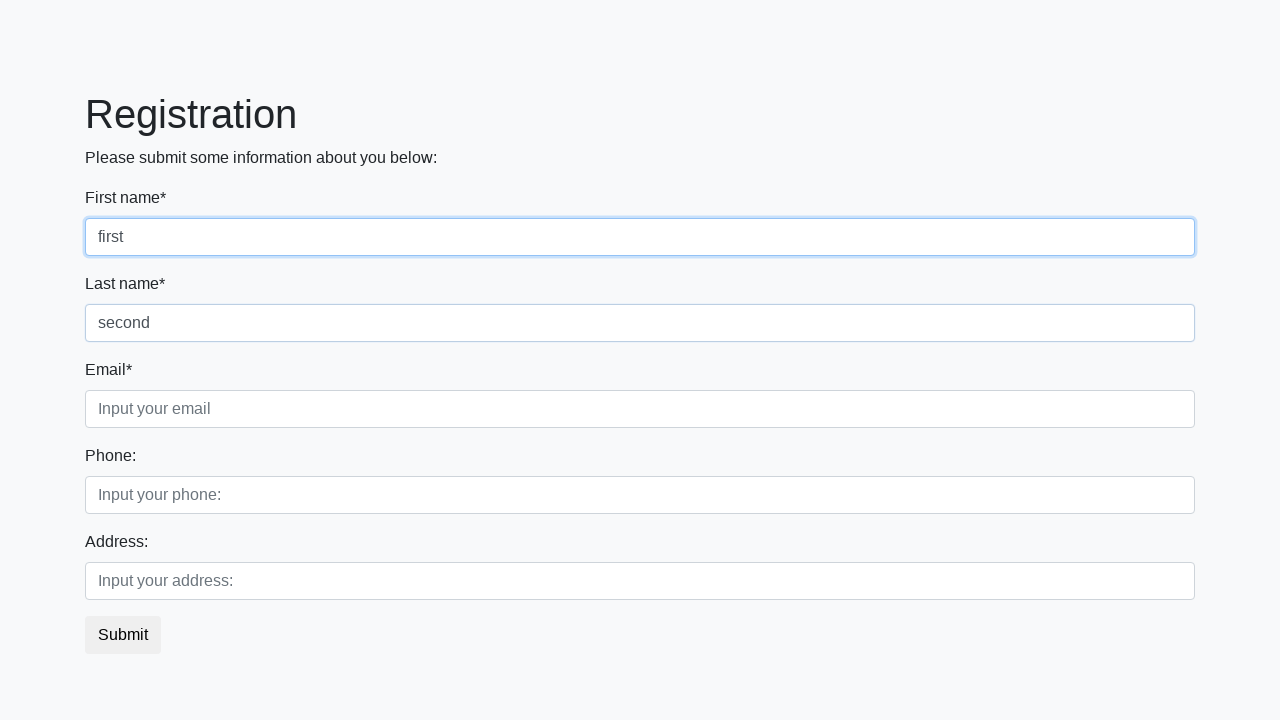

Filled third input field with 'third' on div.first_block > div.form-group.third_class > input.form-control.third
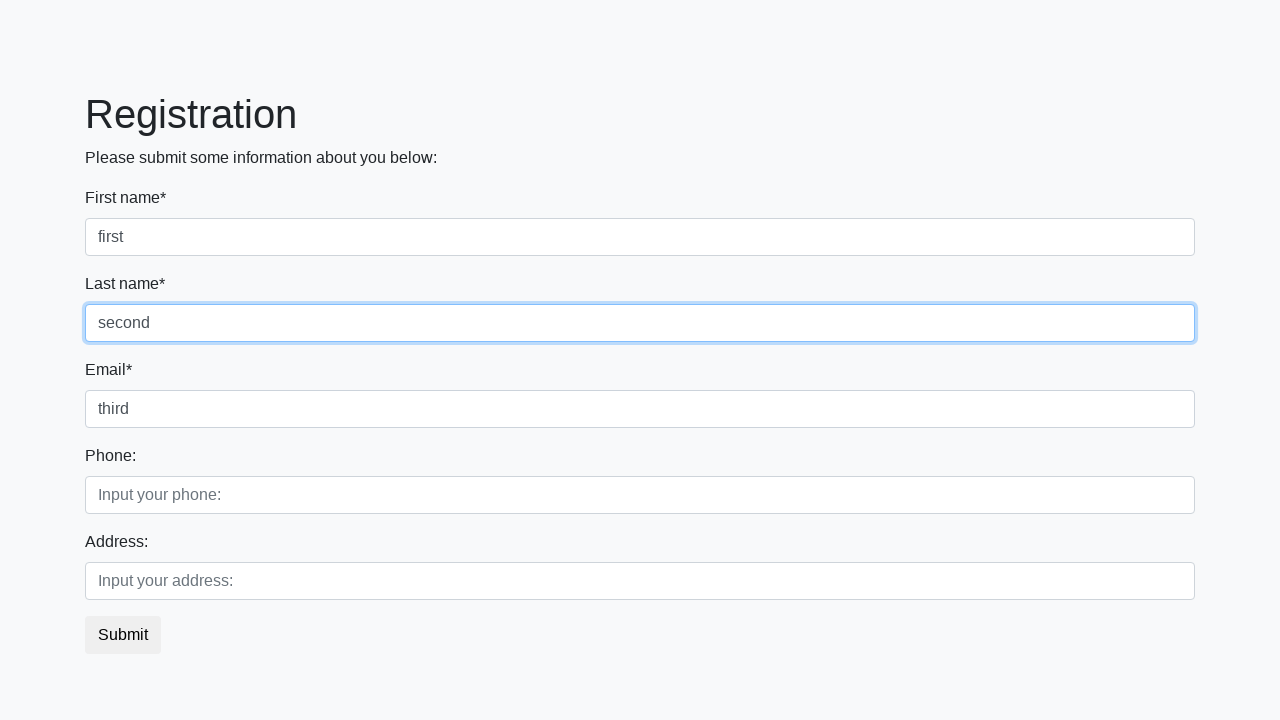

Clicked submit button at (123, 635) on button.btn
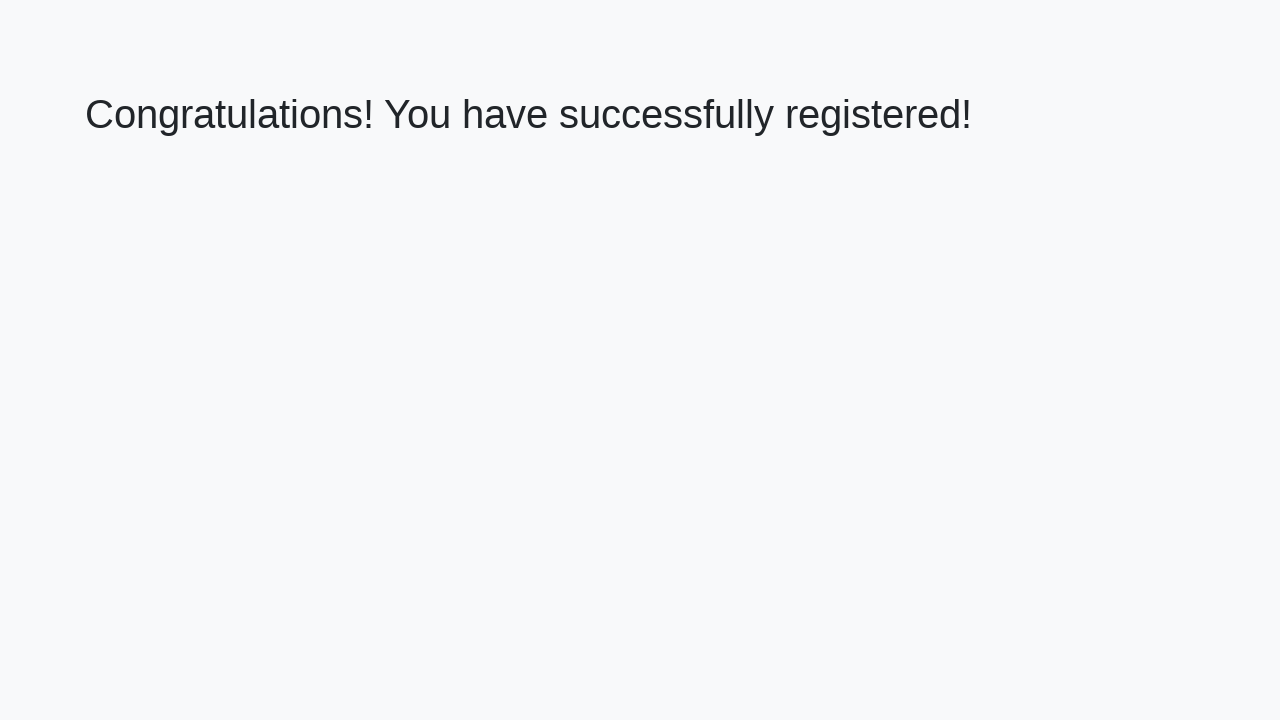

Success message appeared
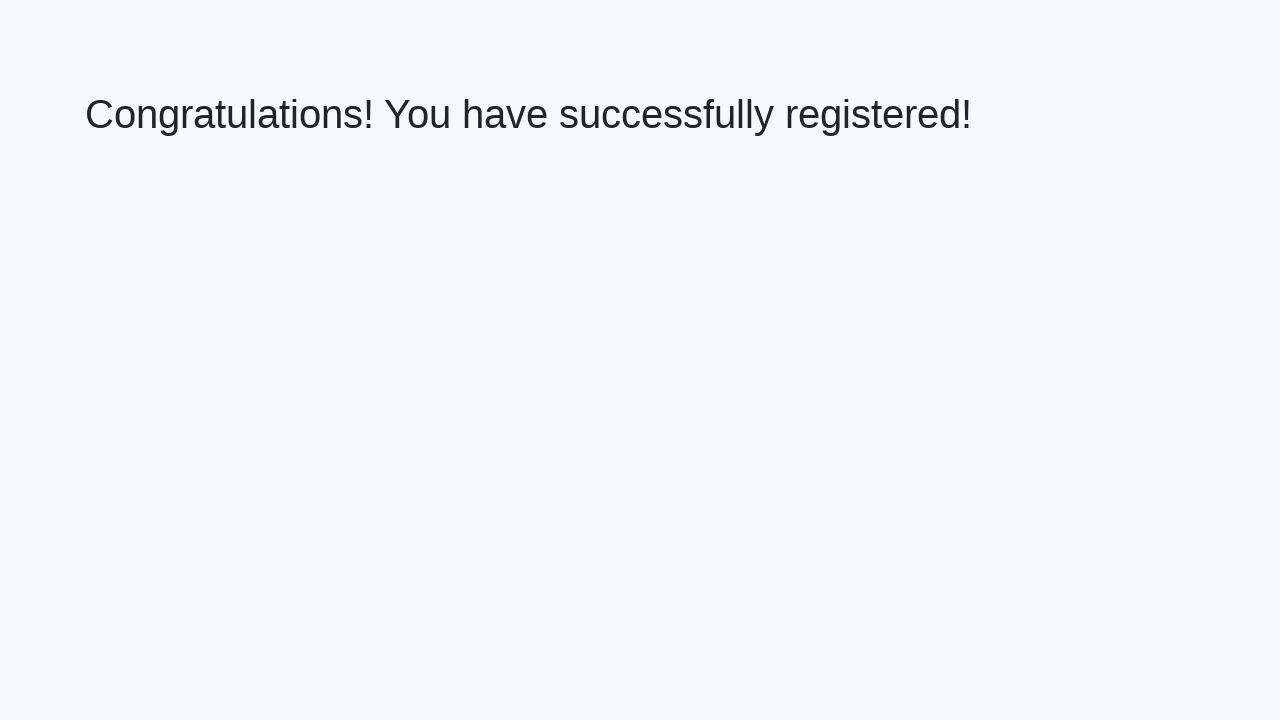

Retrieved success message text
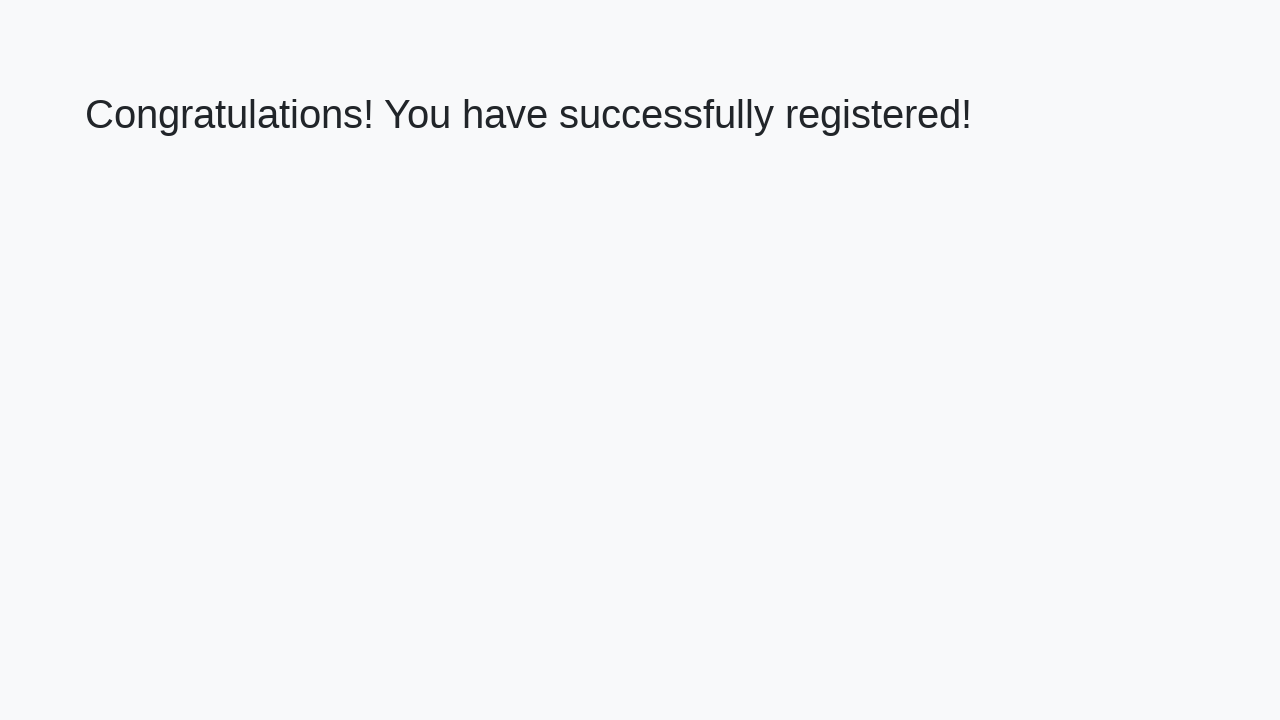

Verified success message: 'Congratulations! You have successfully registered!'
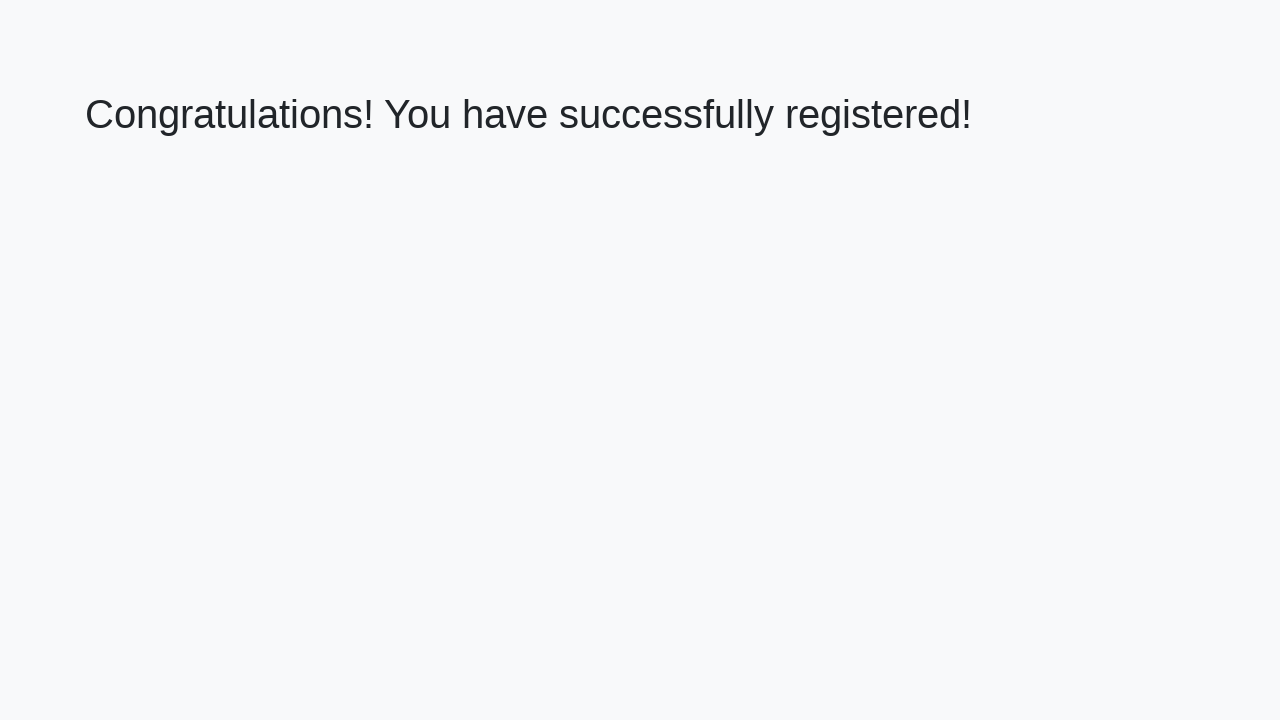

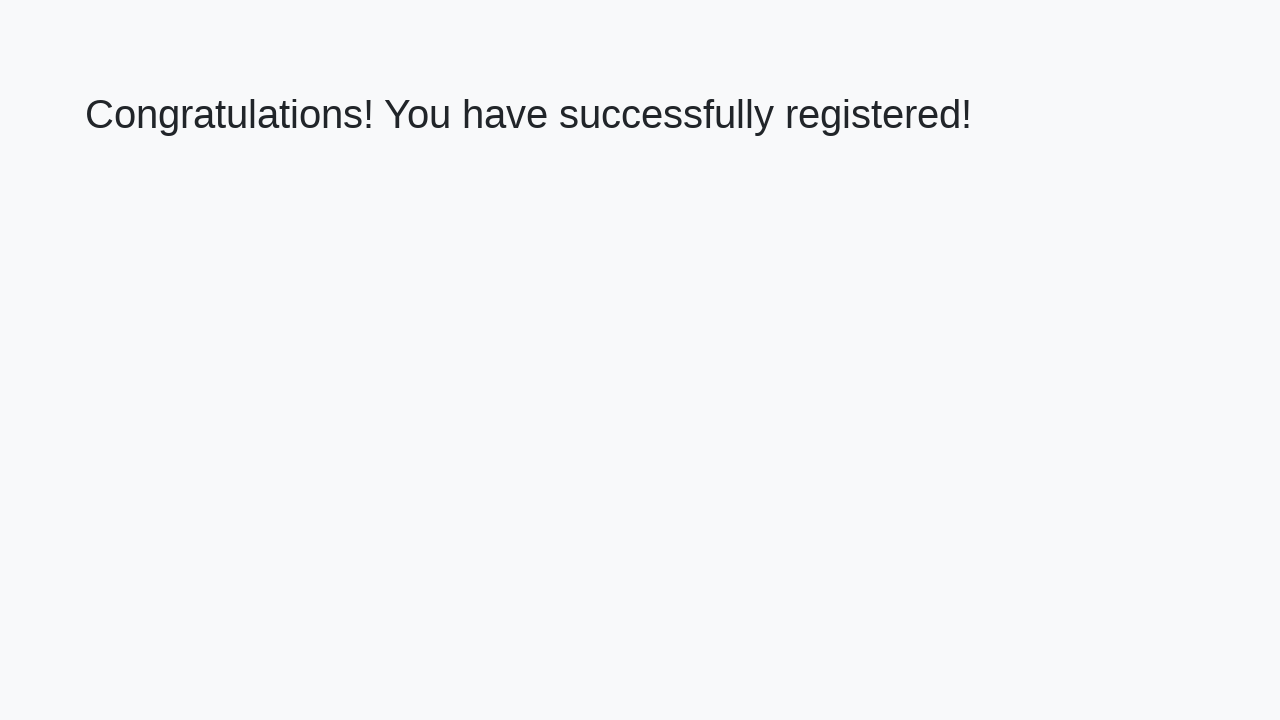